Tests that submitting an empty login form displays a username invalid error message

Starting URL: http://the-internet.herokuapp.com/login

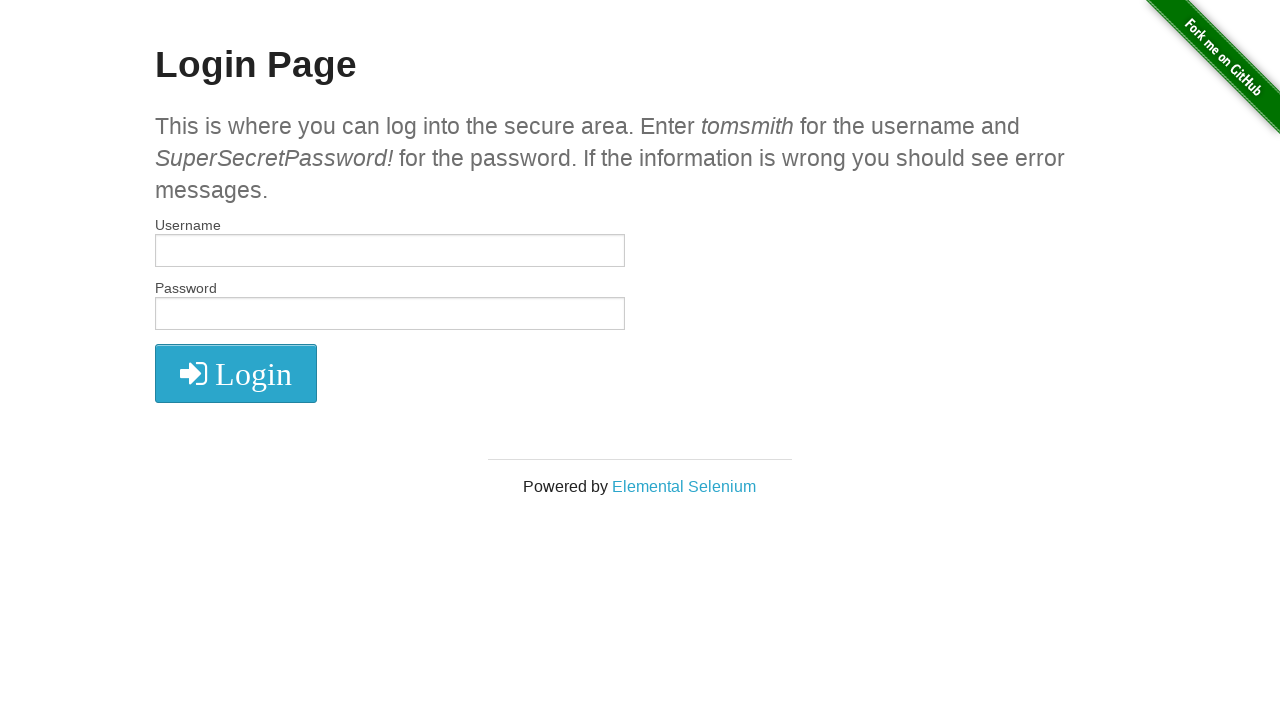

Clicked login button without entering credentials at (236, 373) on #login > button
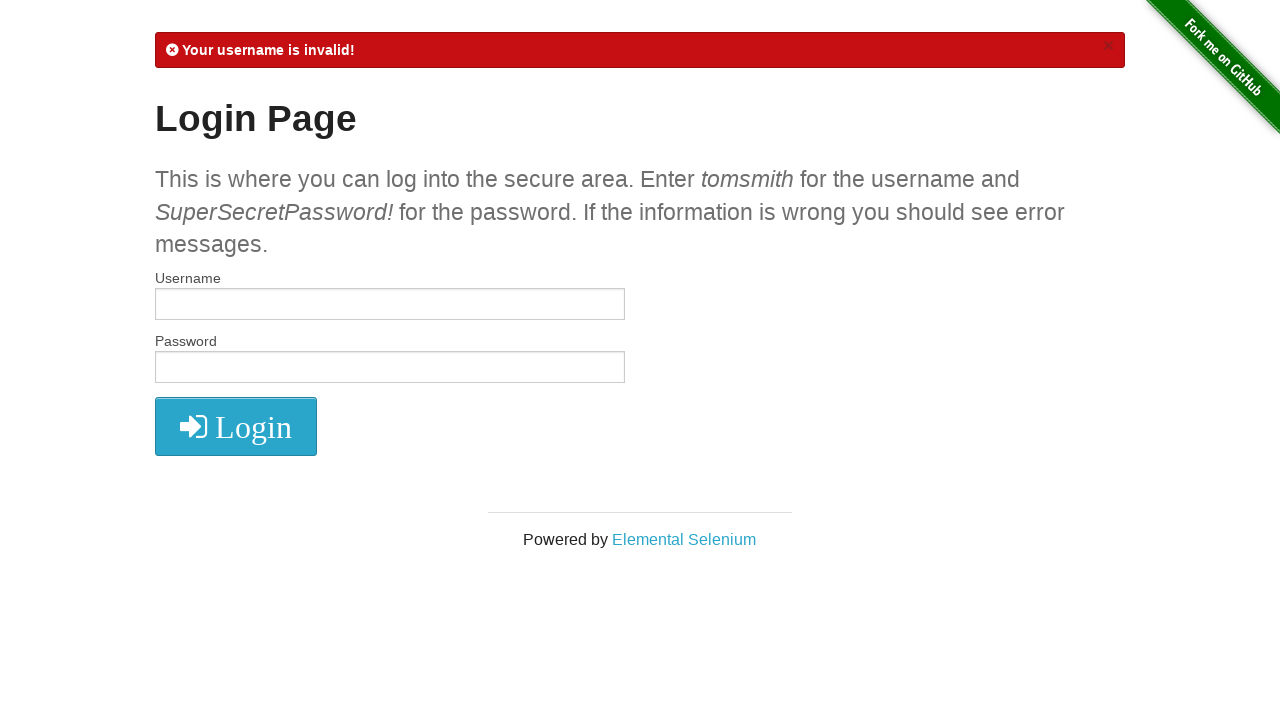

Located flash message element
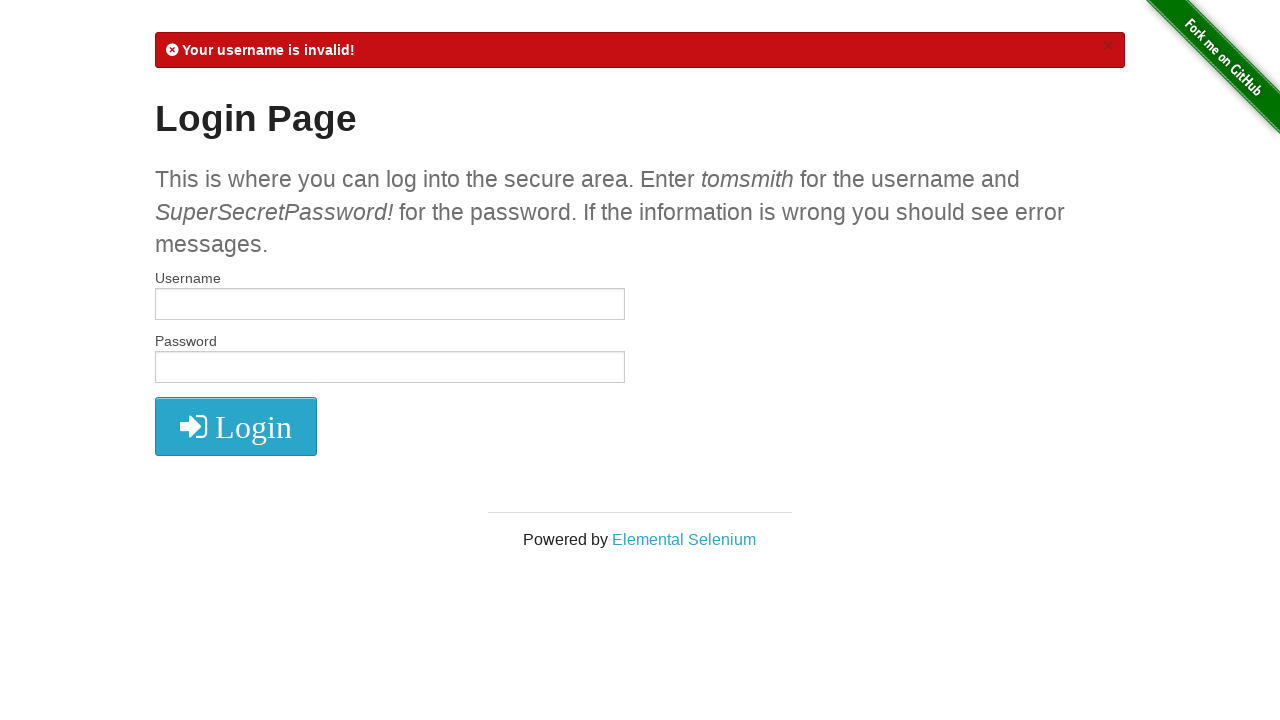

Flash message became visible
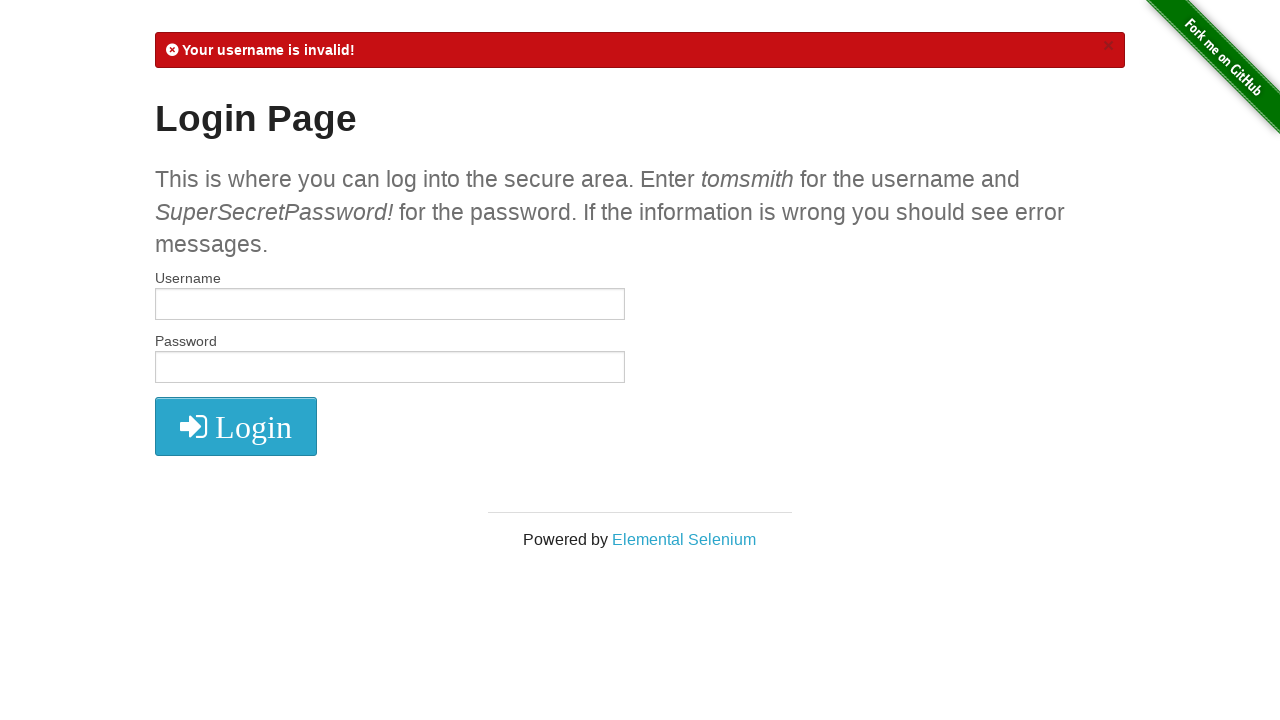

Verified 'Your username is invalid!' error message is displayed
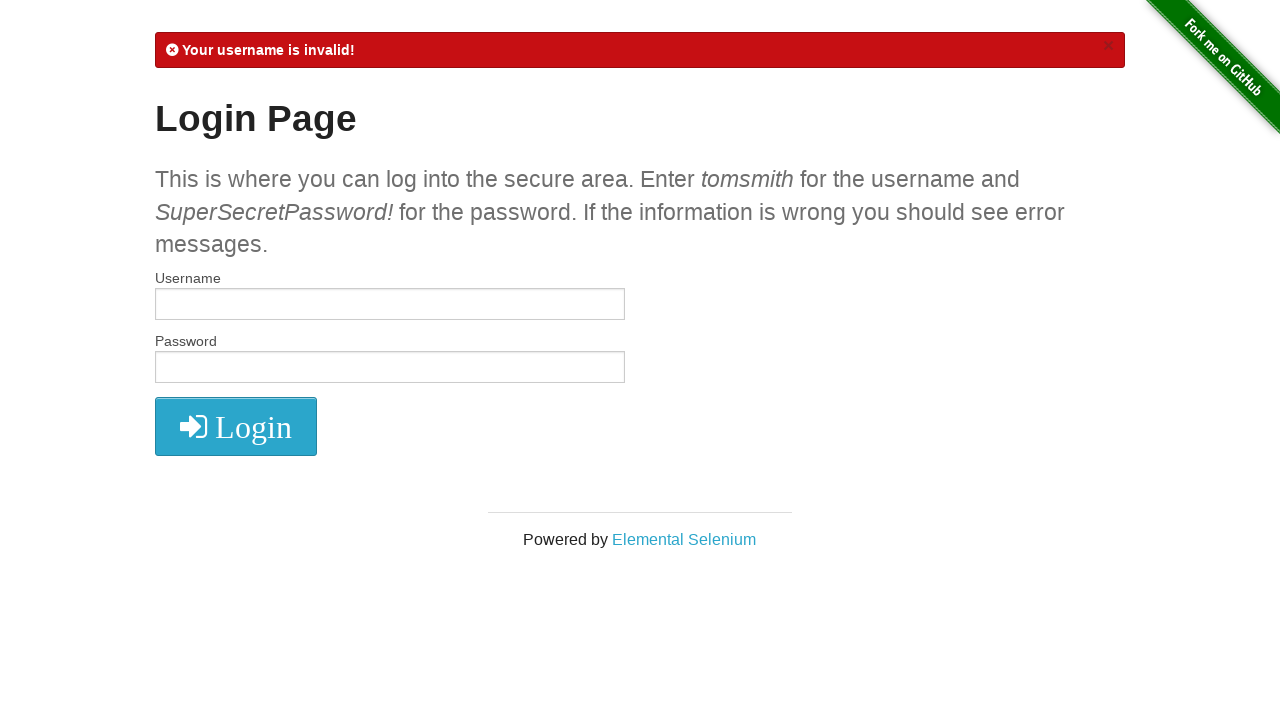

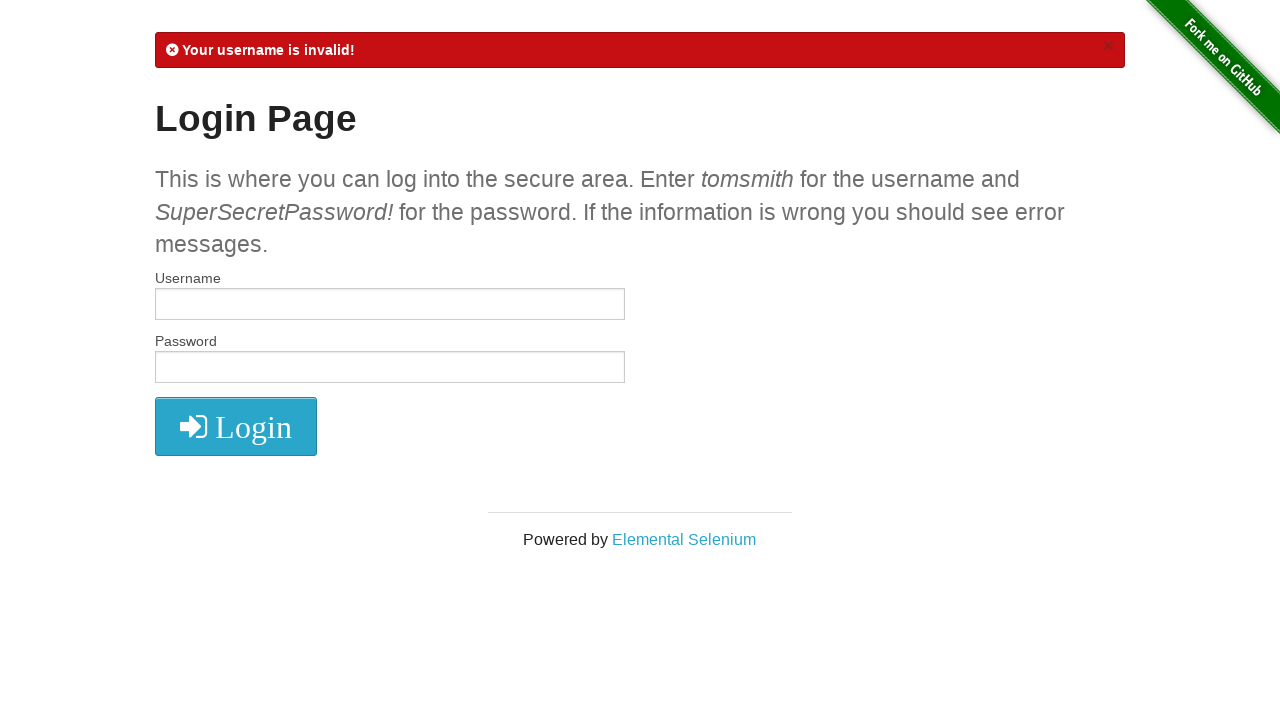